Navigates to testingbaba.com and verifies the page loads by checking the page title

Starting URL: https://testingbaba.com

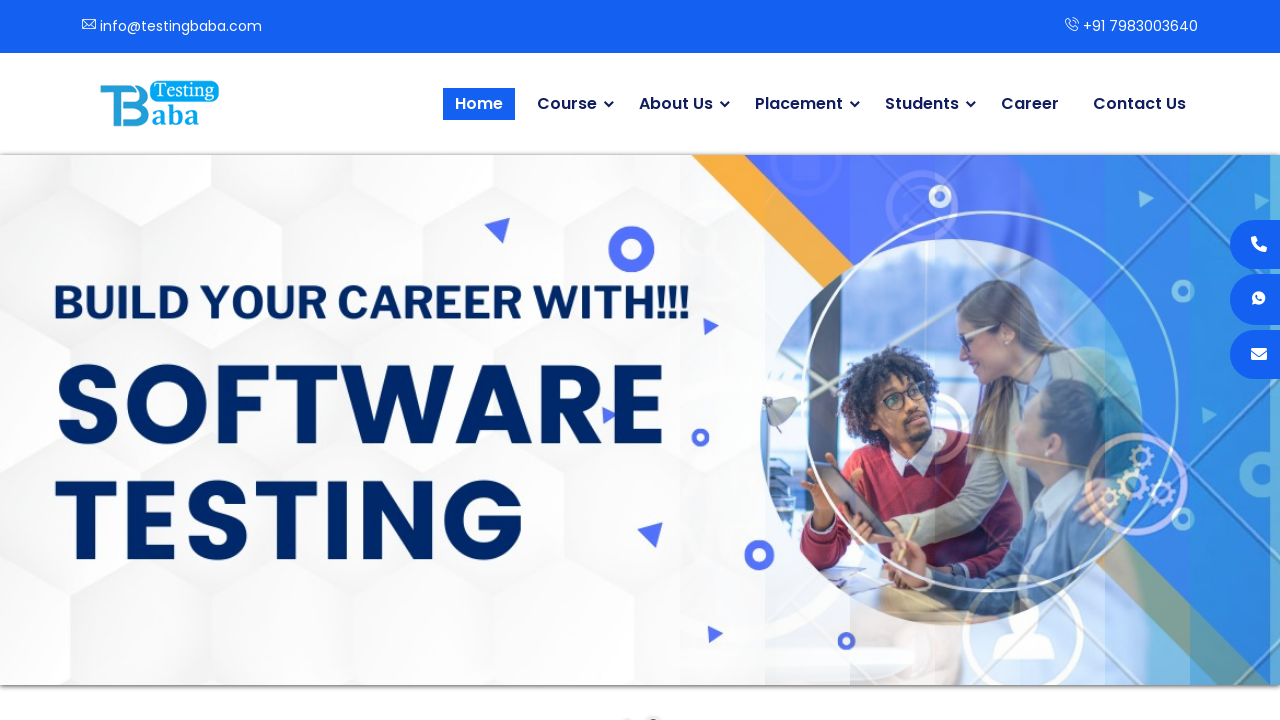

Waited for page DOM to fully load
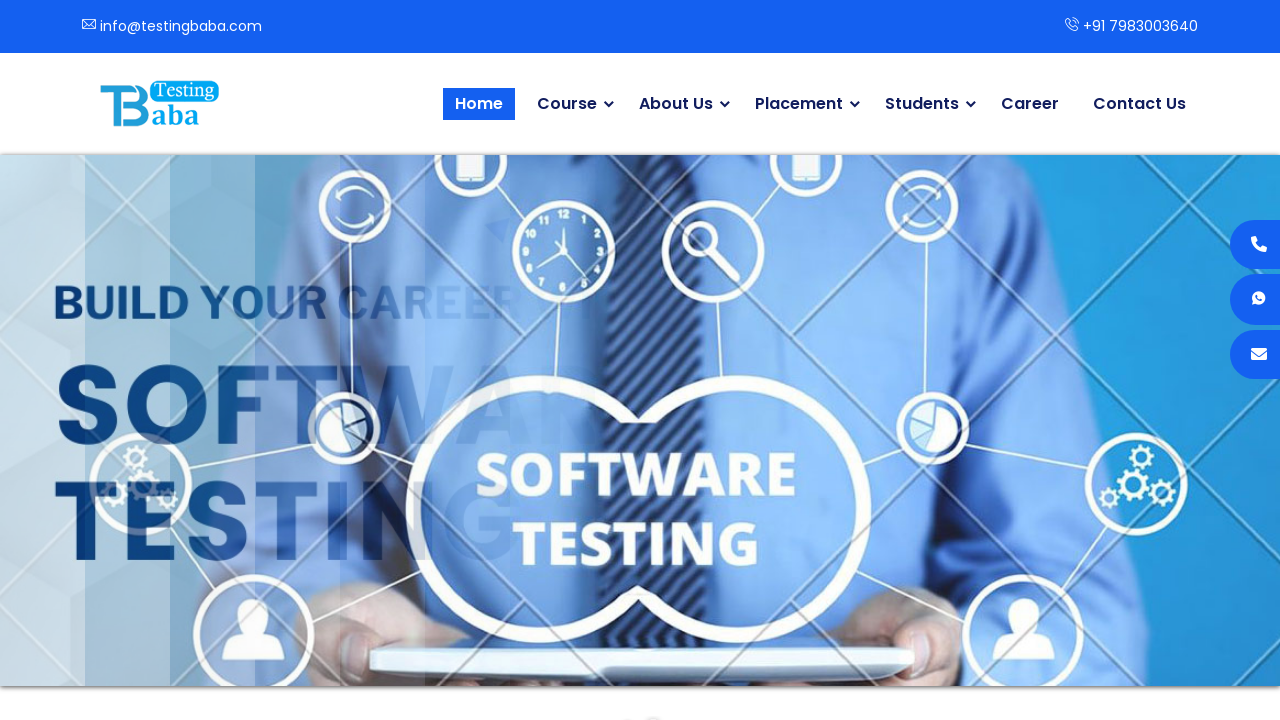

Retrieved page title: Testing Baba | Accredited software testing course & training 2024 | Home
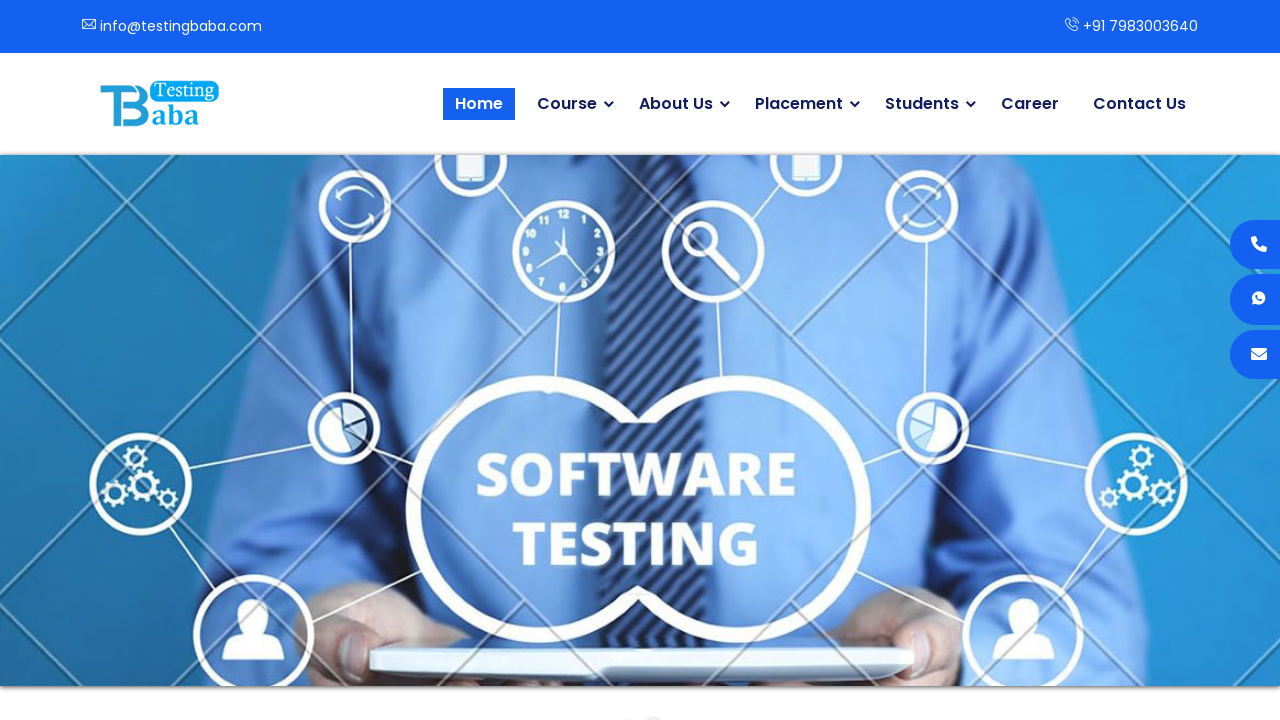

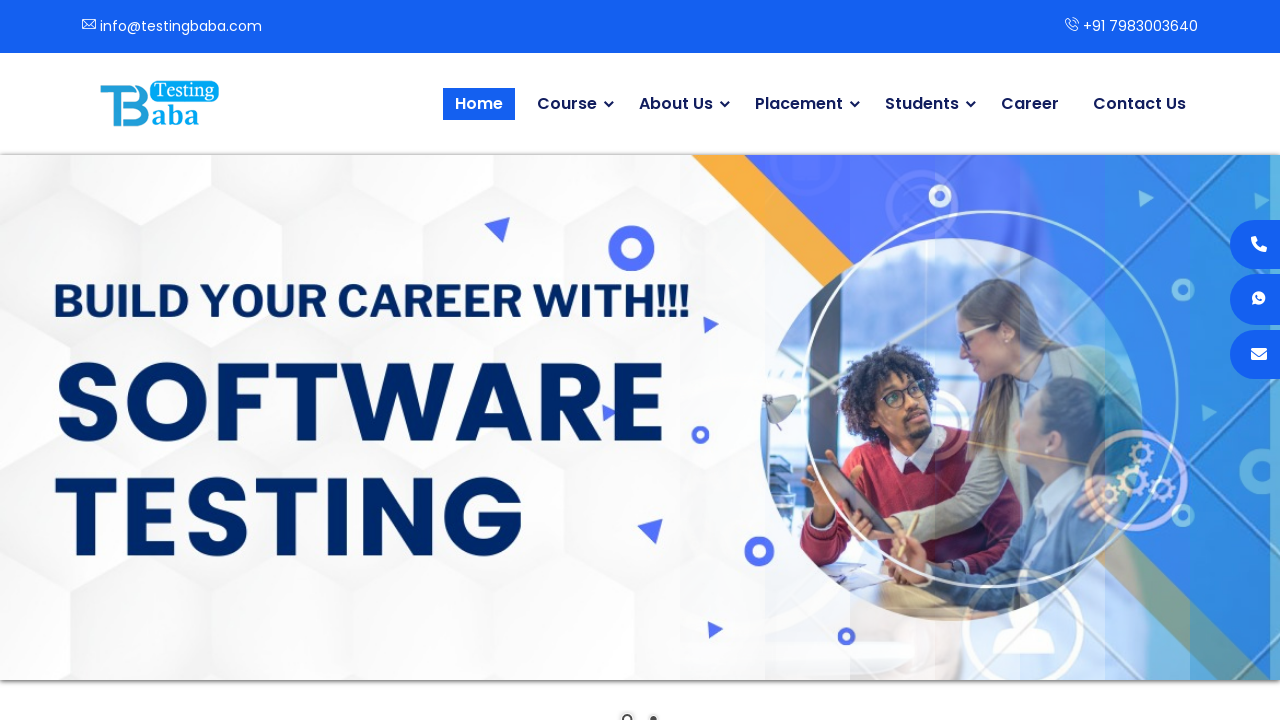